Tests various UI interactions including hiding/showing text elements, handling dialog popups, hovering over elements, and interacting with content inside an iframe

Starting URL: https://rahulshettyacademy.com/AutomationPractice/

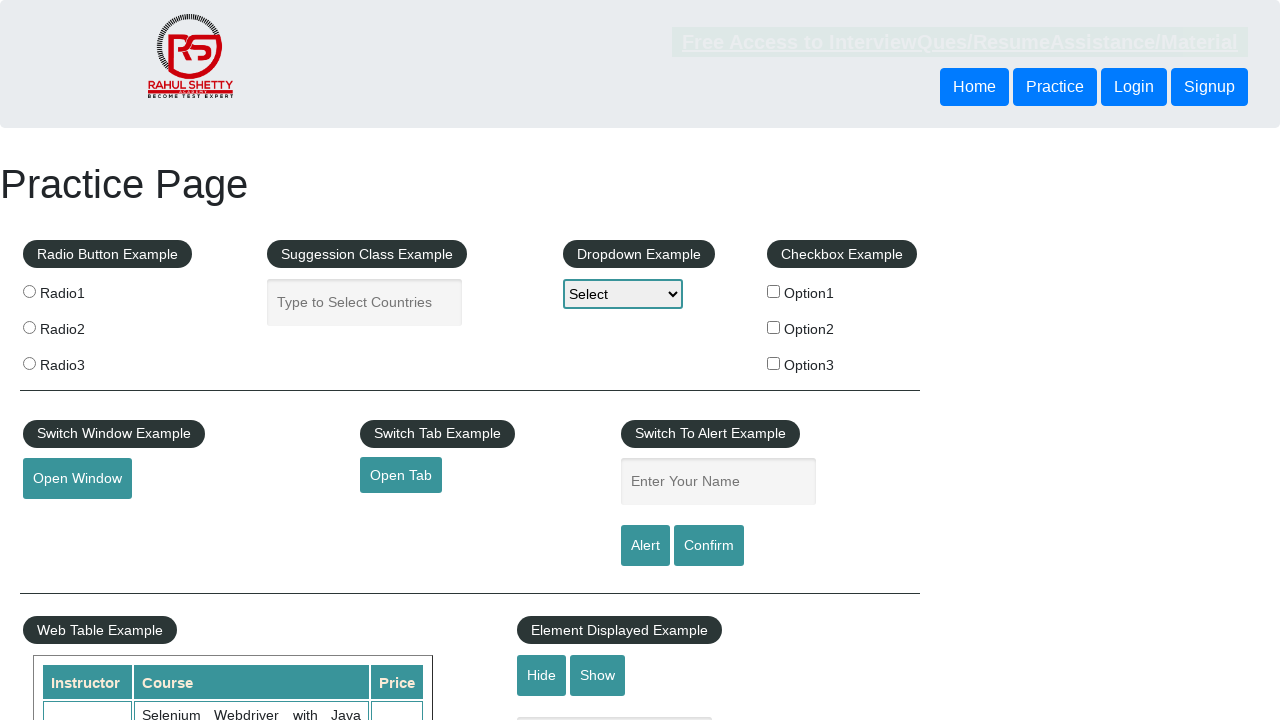

Verified text element is visible
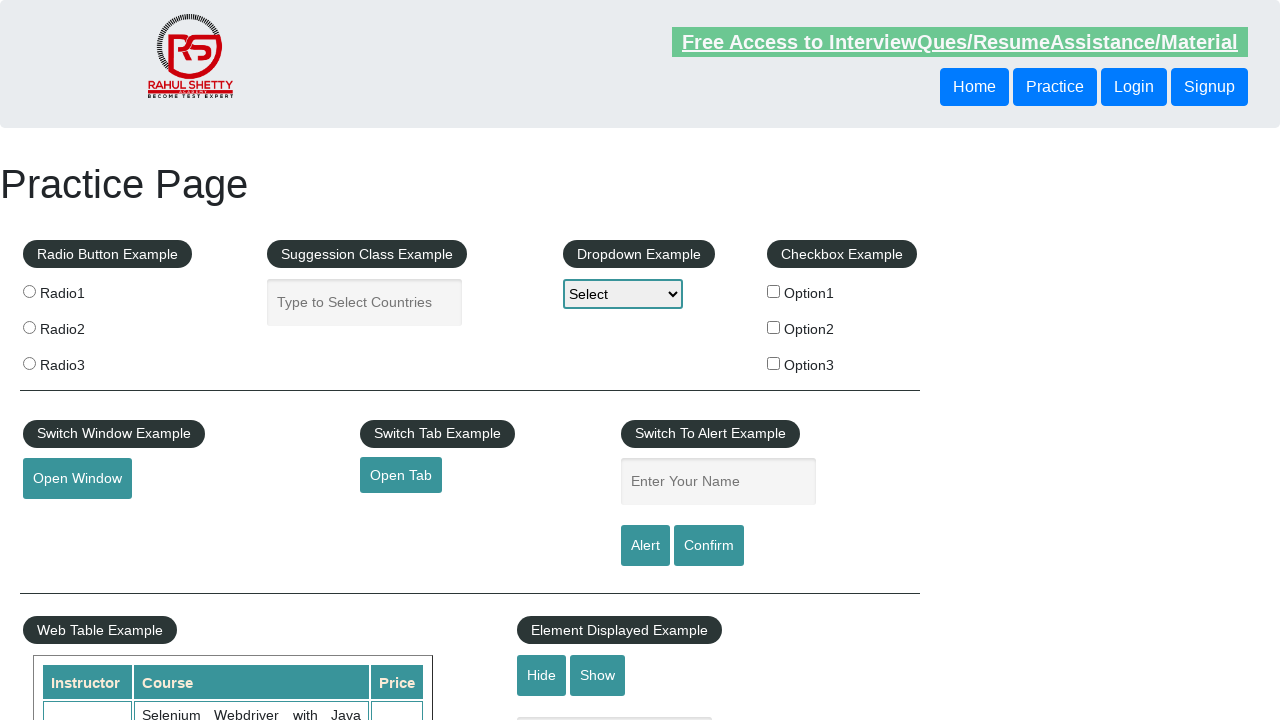

Clicked hide button to hide text element at (542, 675) on #hide-textbox
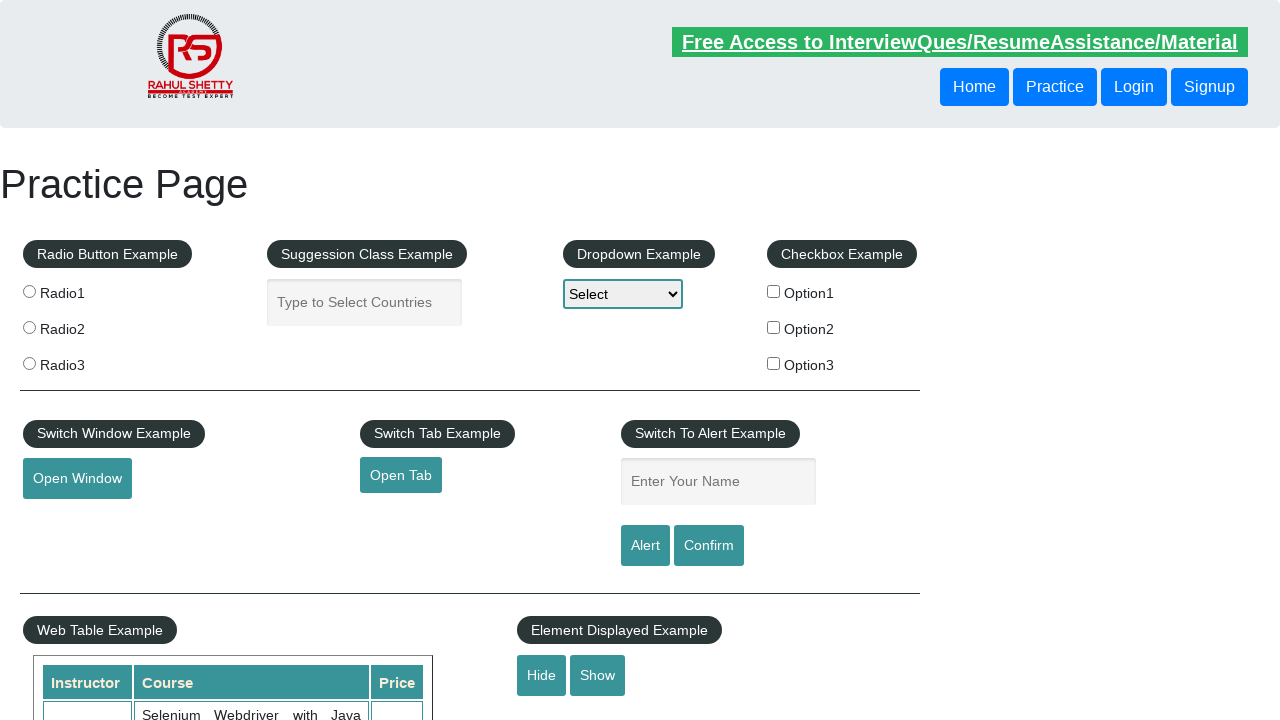

Verified text element is now hidden
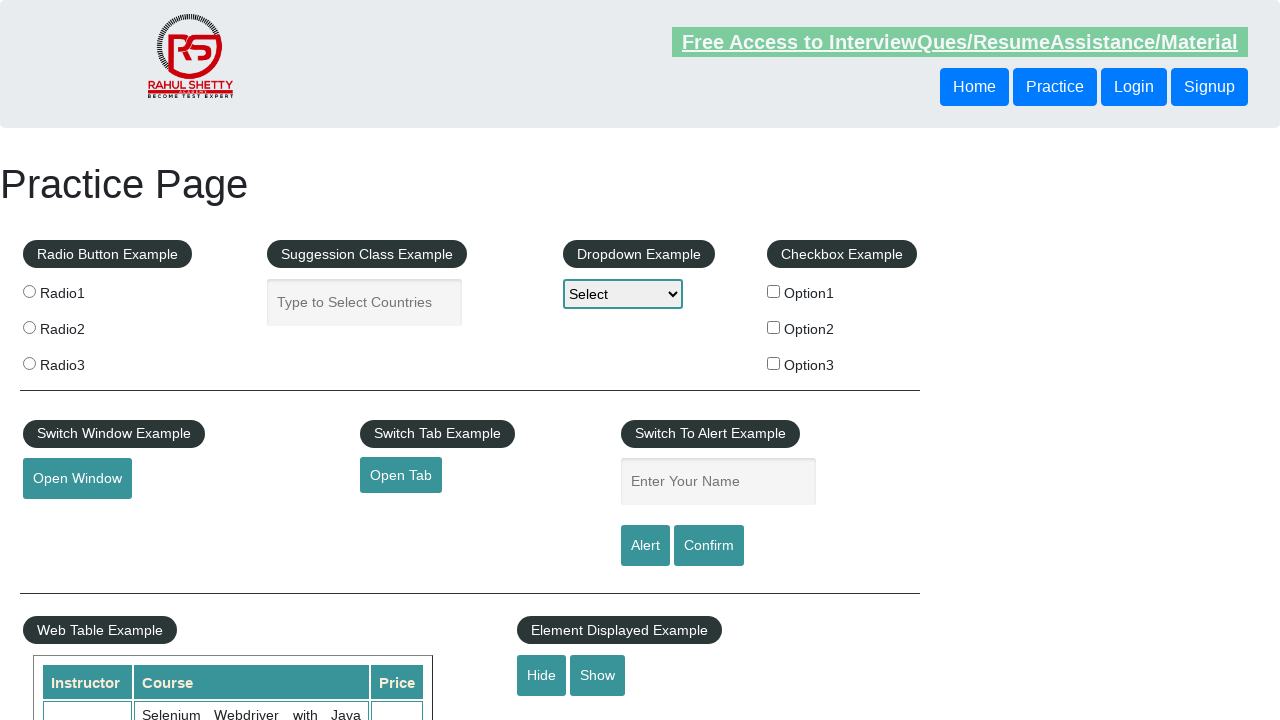

Set up dialog handler to accept alerts and confirms
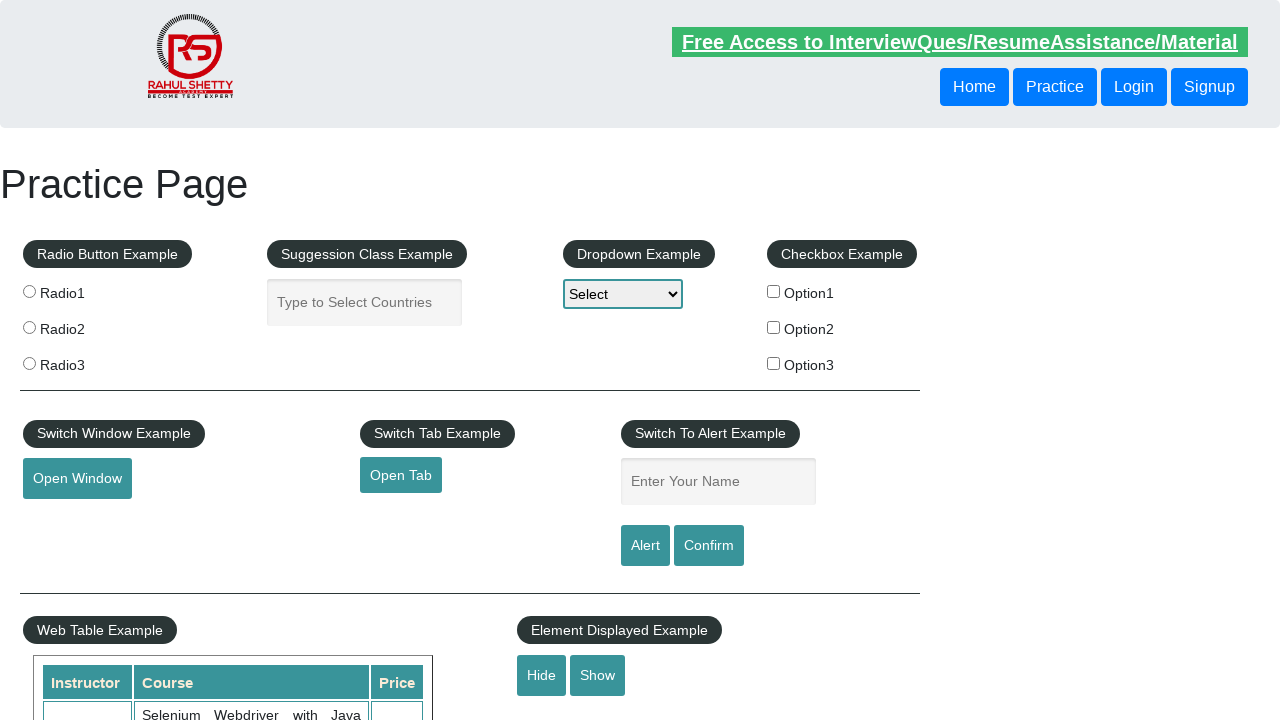

Clicked confirm button which triggered a dialog at (709, 546) on #confirmbtn
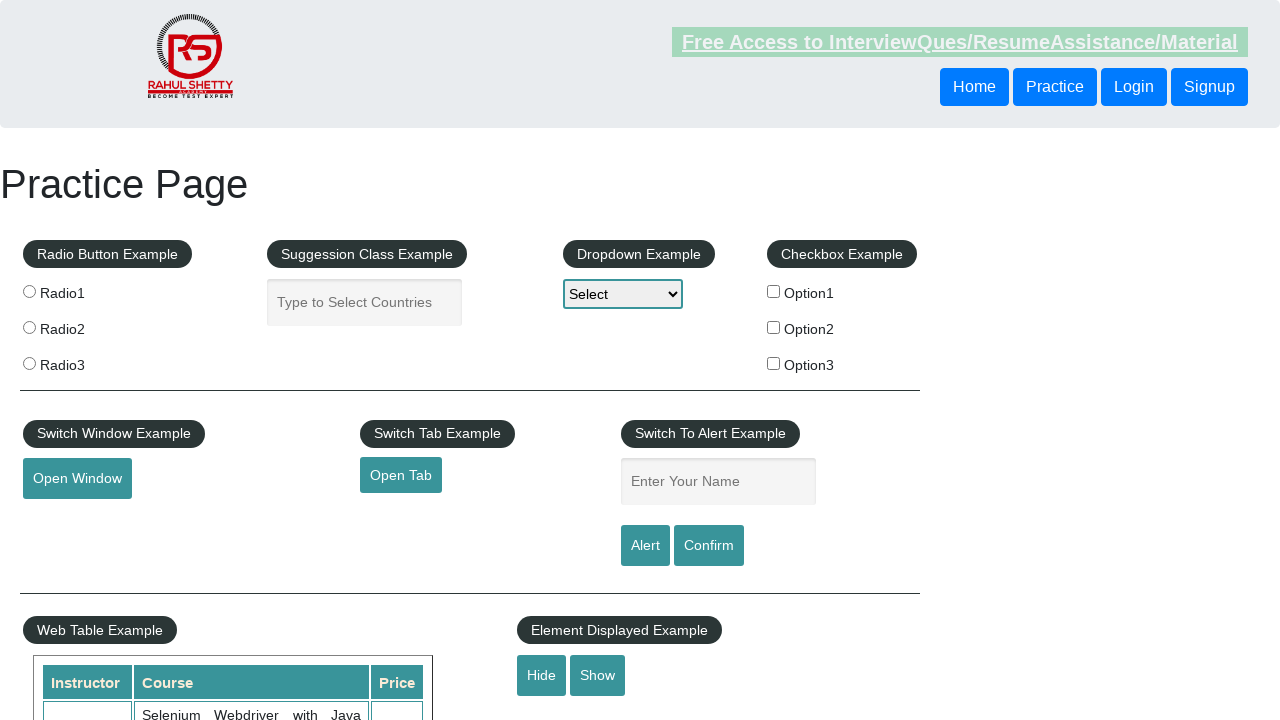

Hovered over mouse hover element at (83, 361) on #mousehover
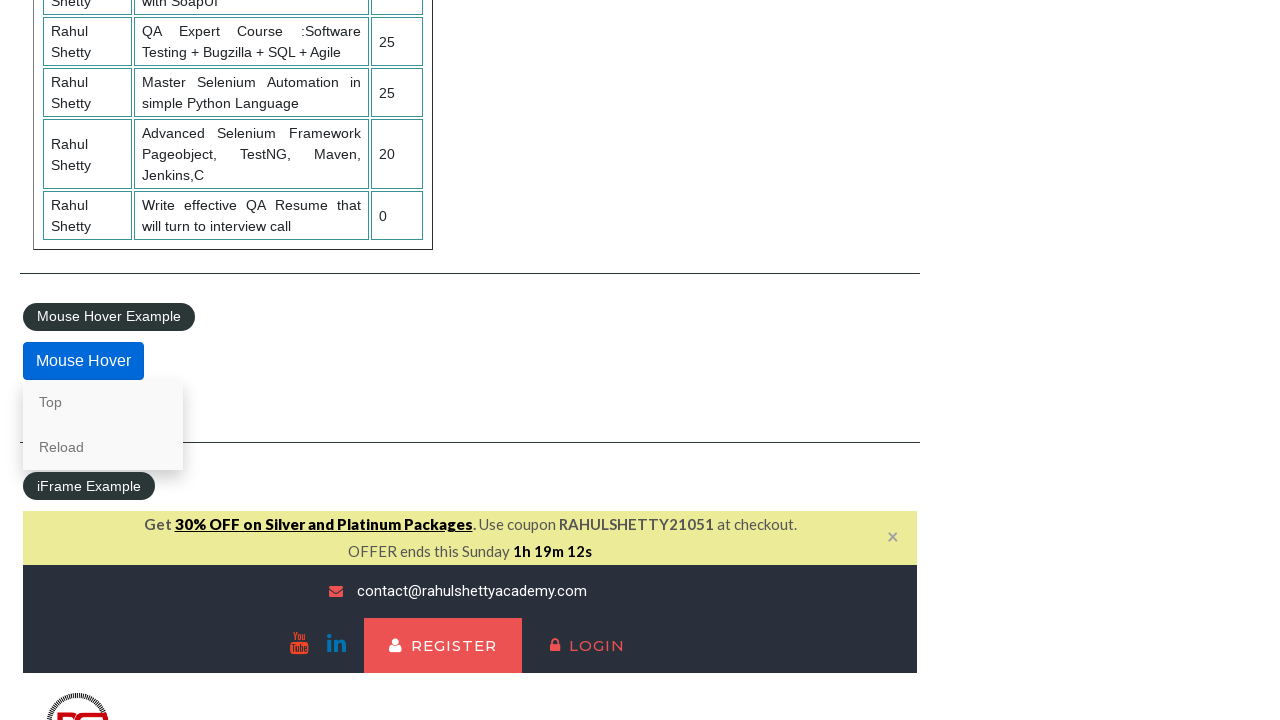

Located iframe with courses
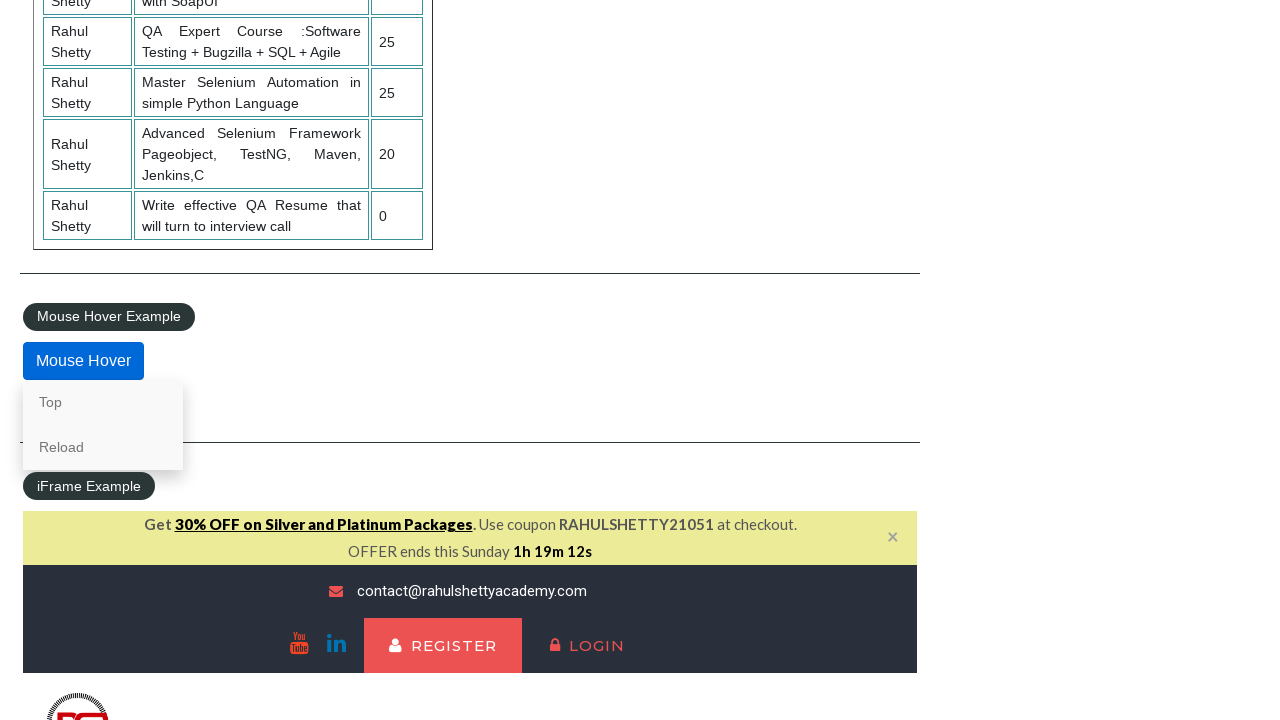

Clicked lifetime access link in iframe at (307, 360) on #courses-iframe >> internal:control=enter-frame >> li a[href*='lifetime-access']
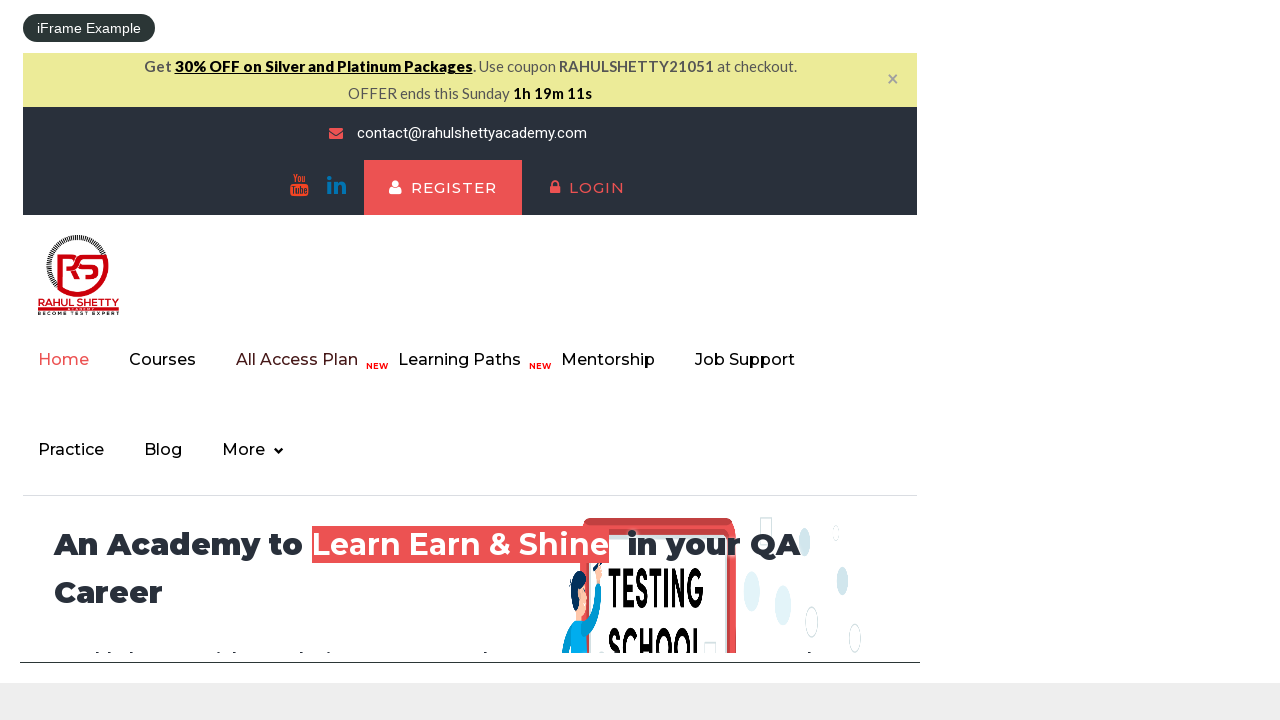

Waited for and verified text content in iframe
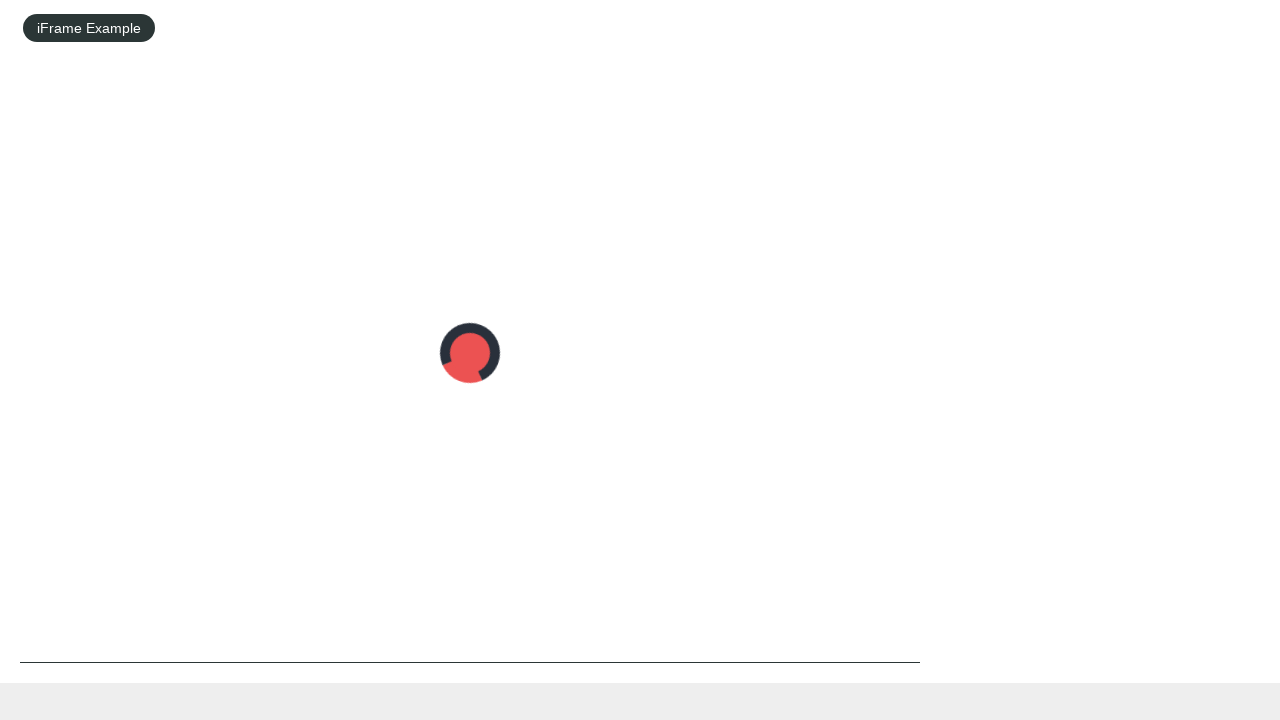

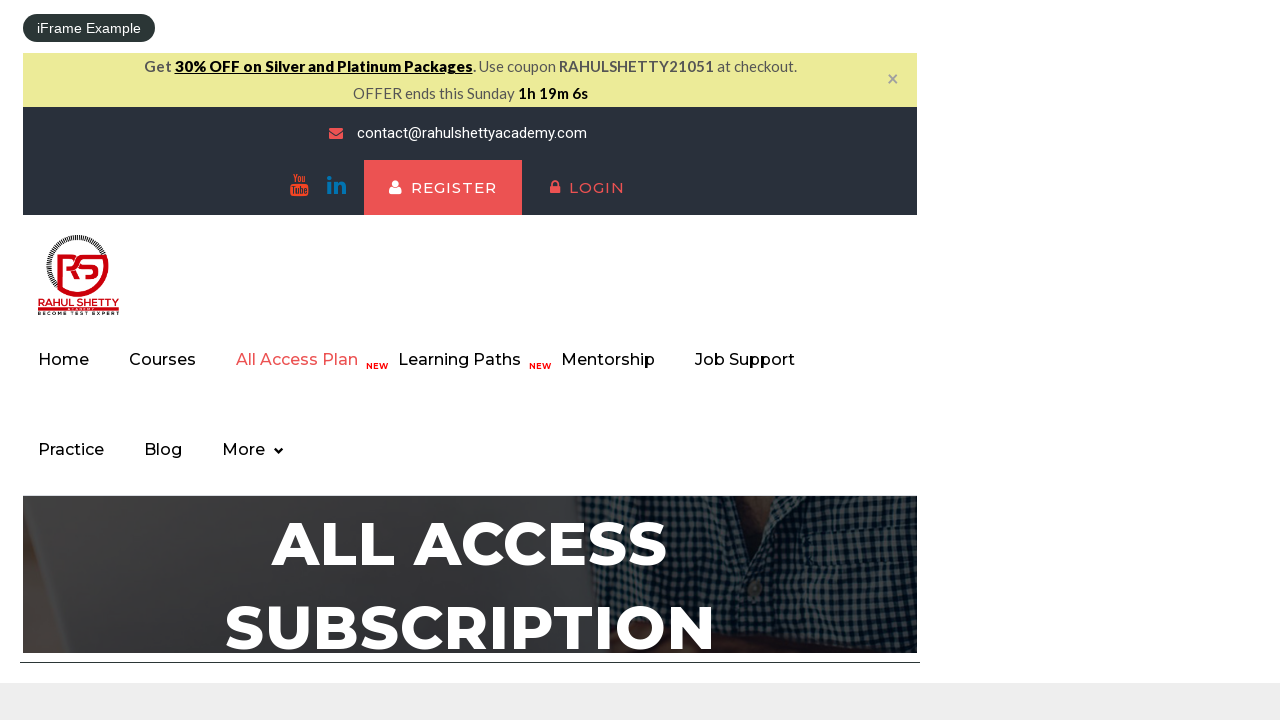